Navigates to the Challenging DOM page and verifies that the red button's label changes after clicking it

Starting URL: https://the-internet.herokuapp.com/

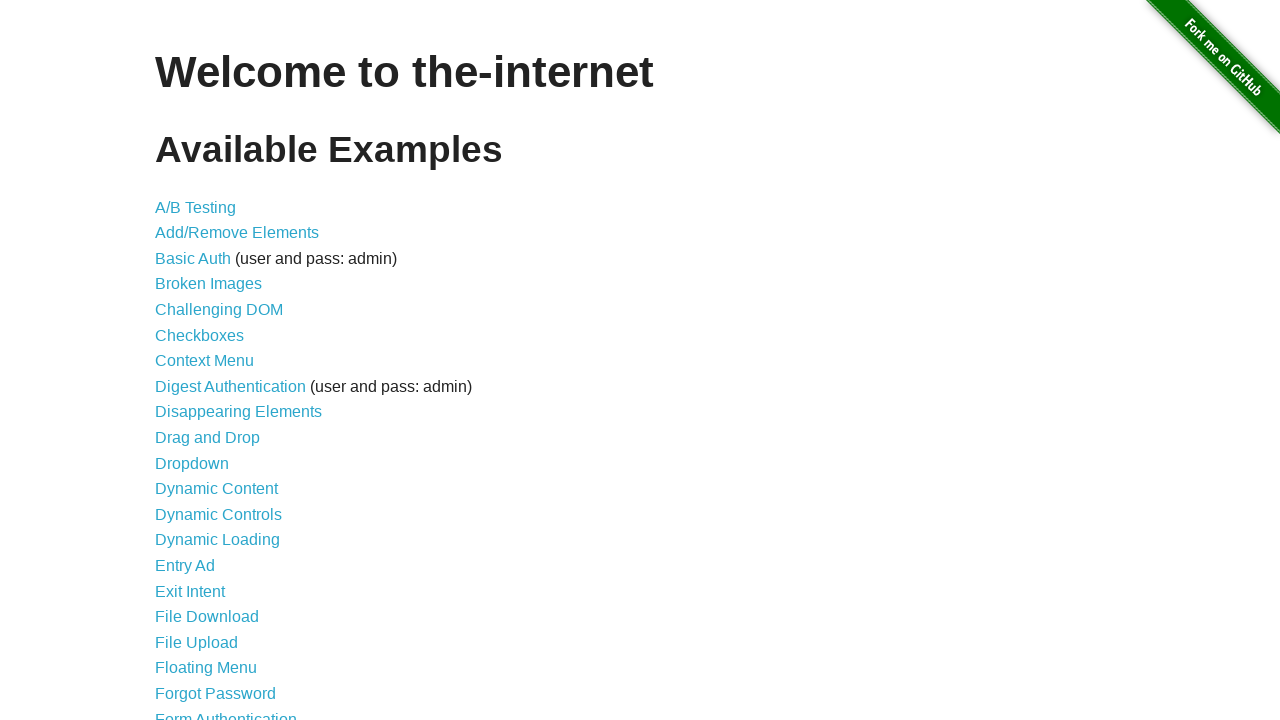

Navigated to the Internet starting page
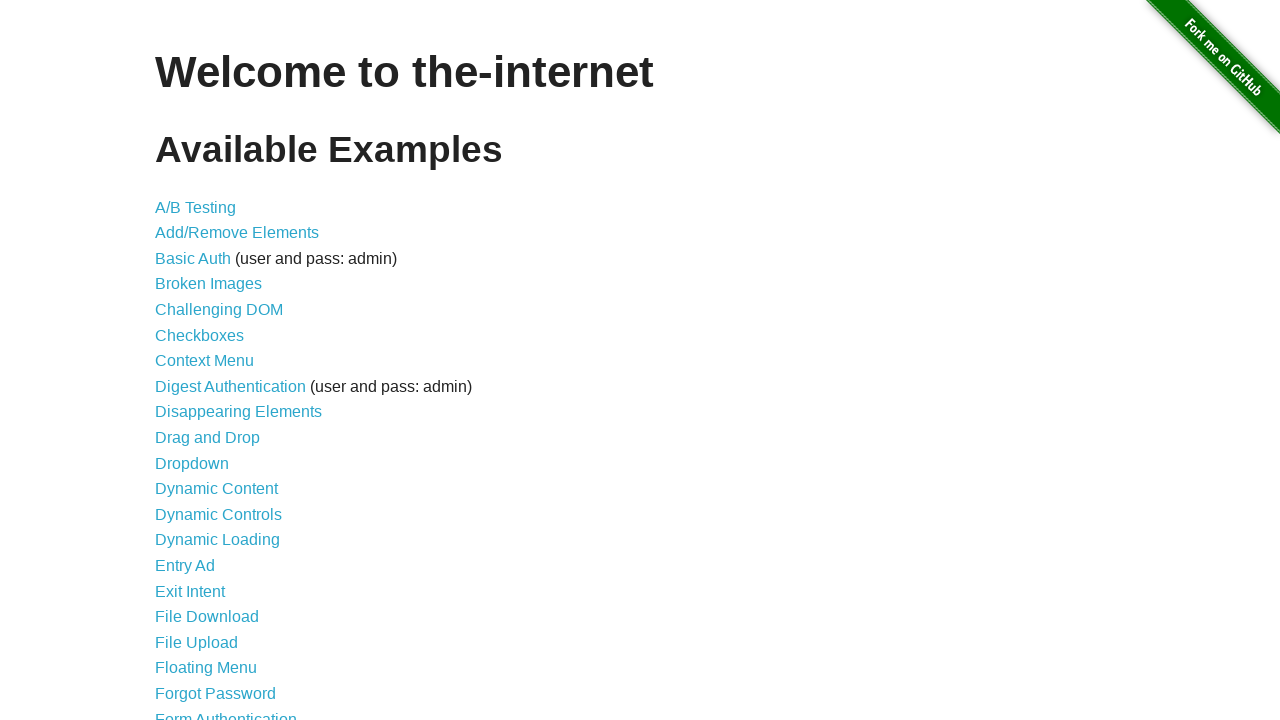

Clicked on Challenging DOM link at (219, 310) on a[href='/challenging_dom']
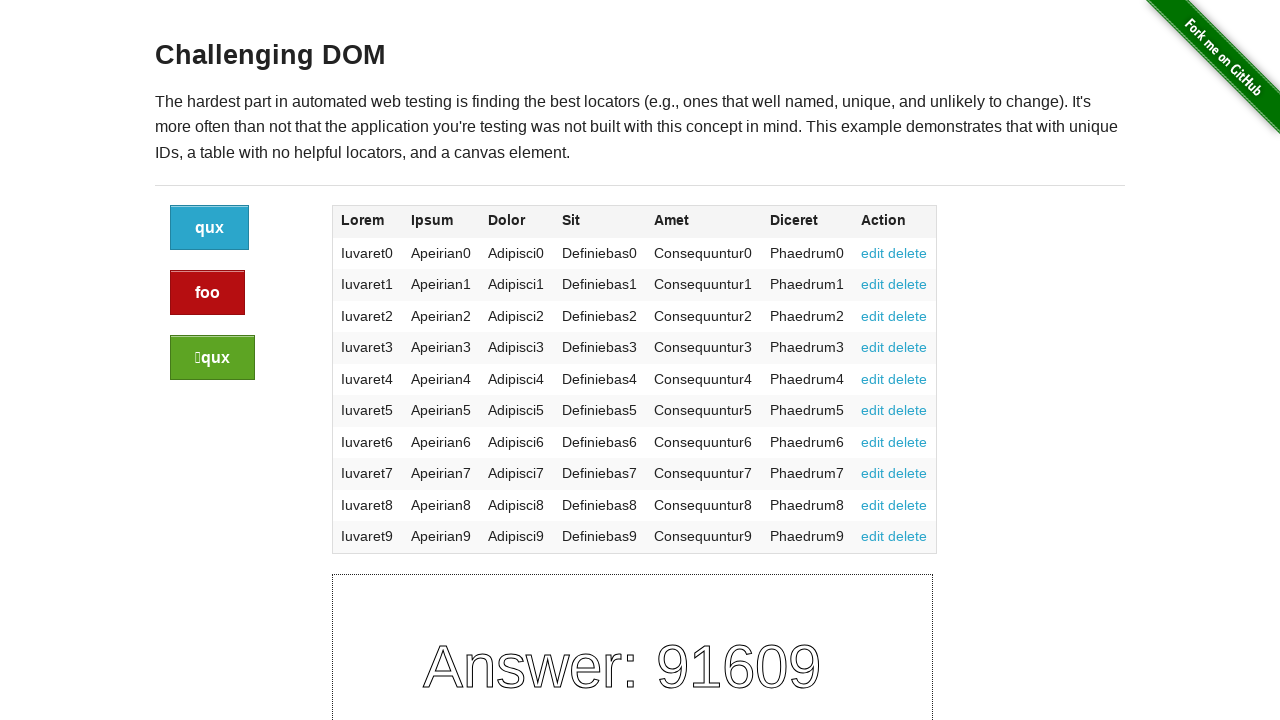

Challenging DOM page loaded with red button visible
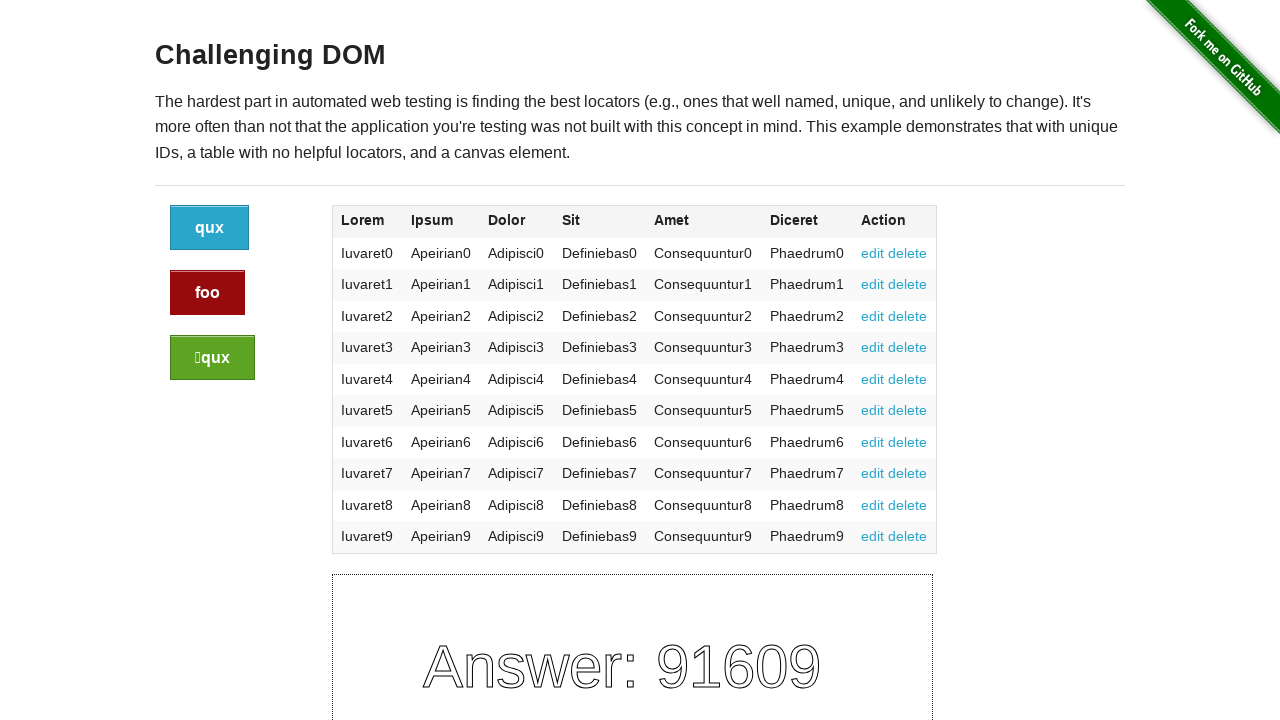

Retrieved initial red button text: 'foo'
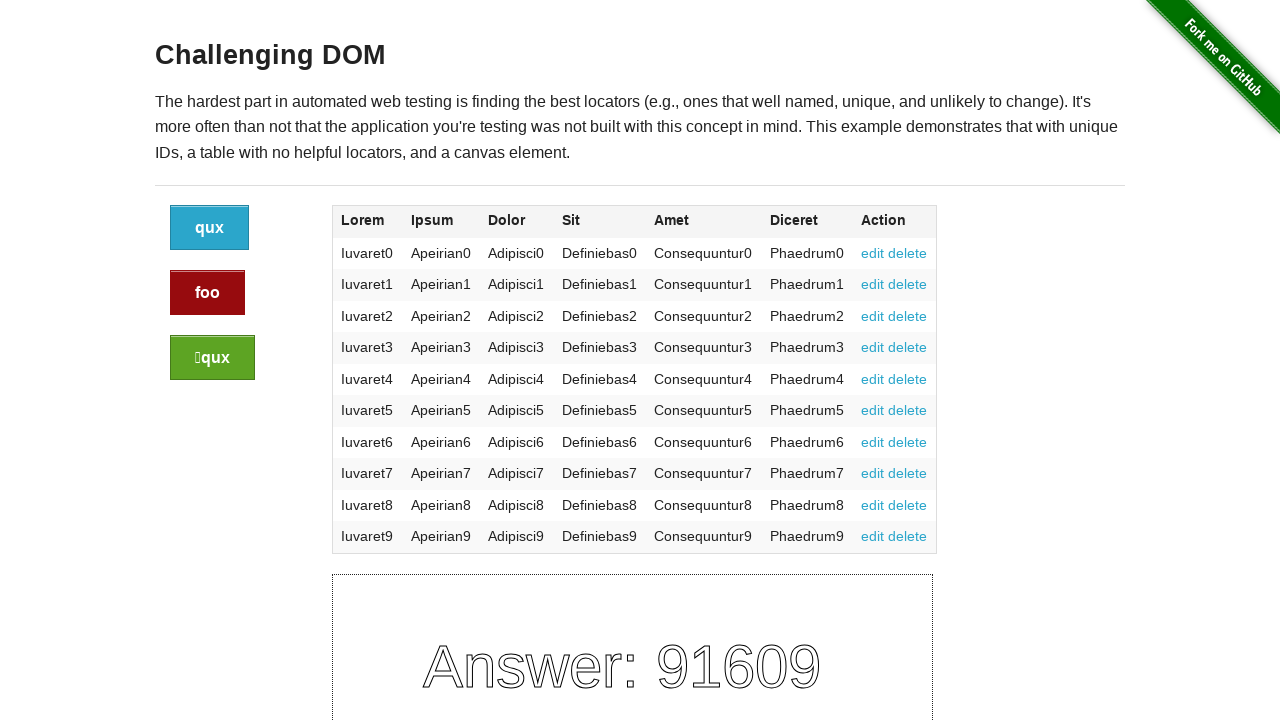

Clicked the red button at (208, 293) on .button.alert
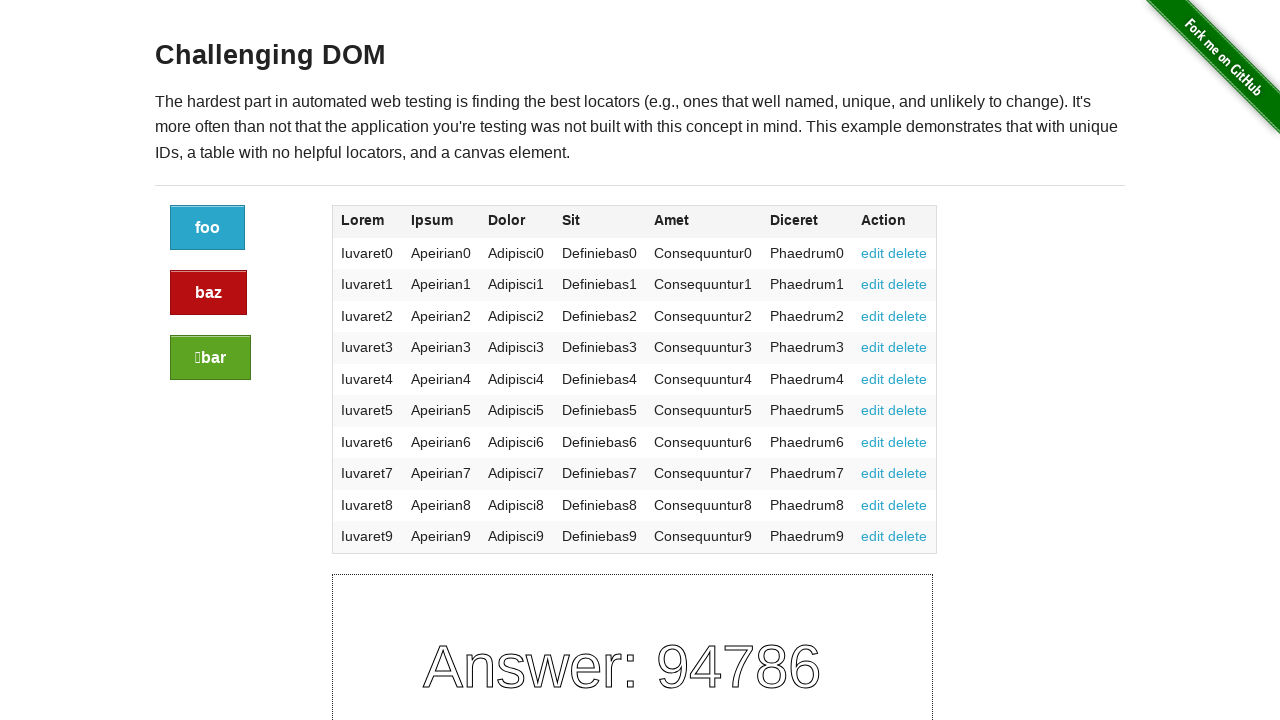

Waited 500ms for button update
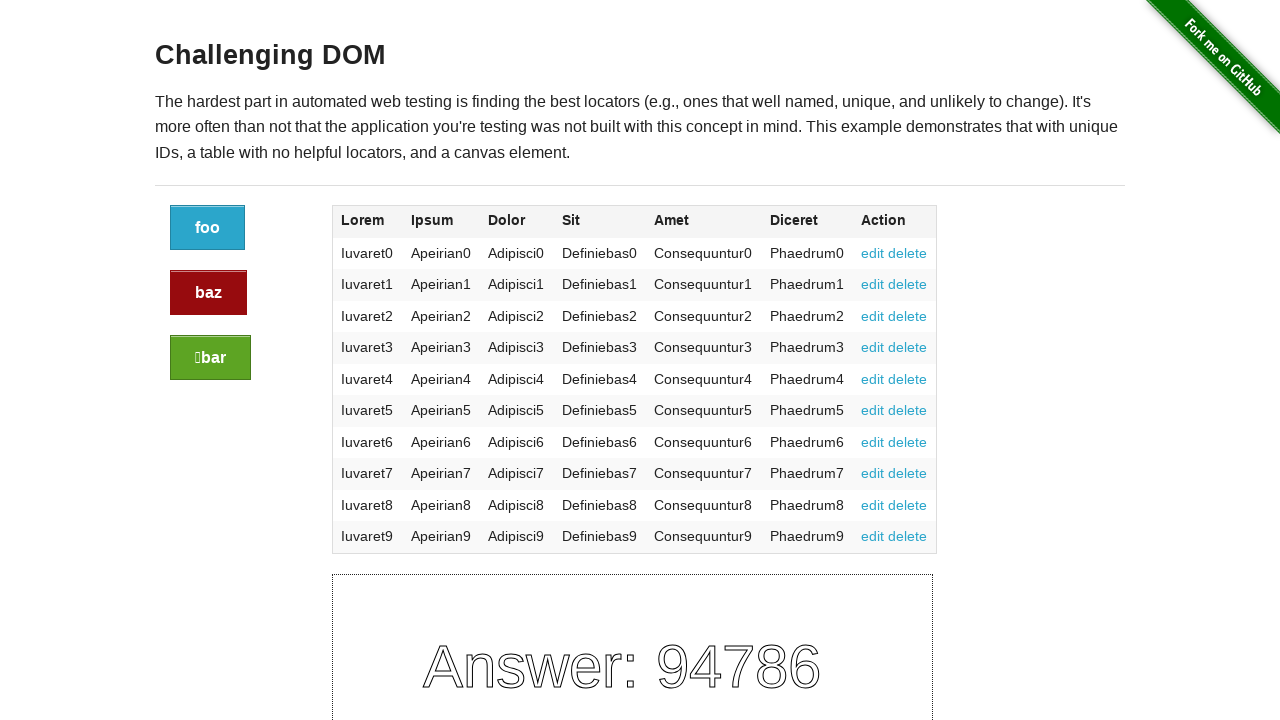

Retrieved updated red button text: 'baz'
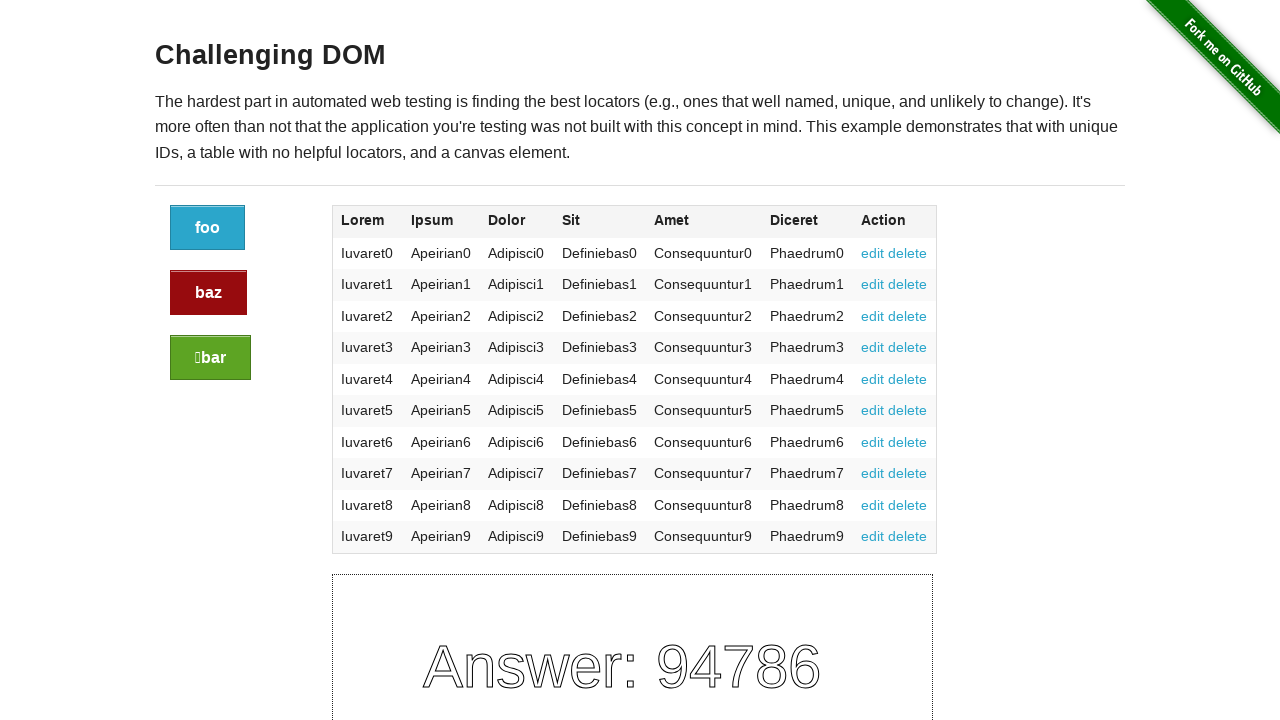

Assertion passed: button text changed from 'foo' to 'baz'
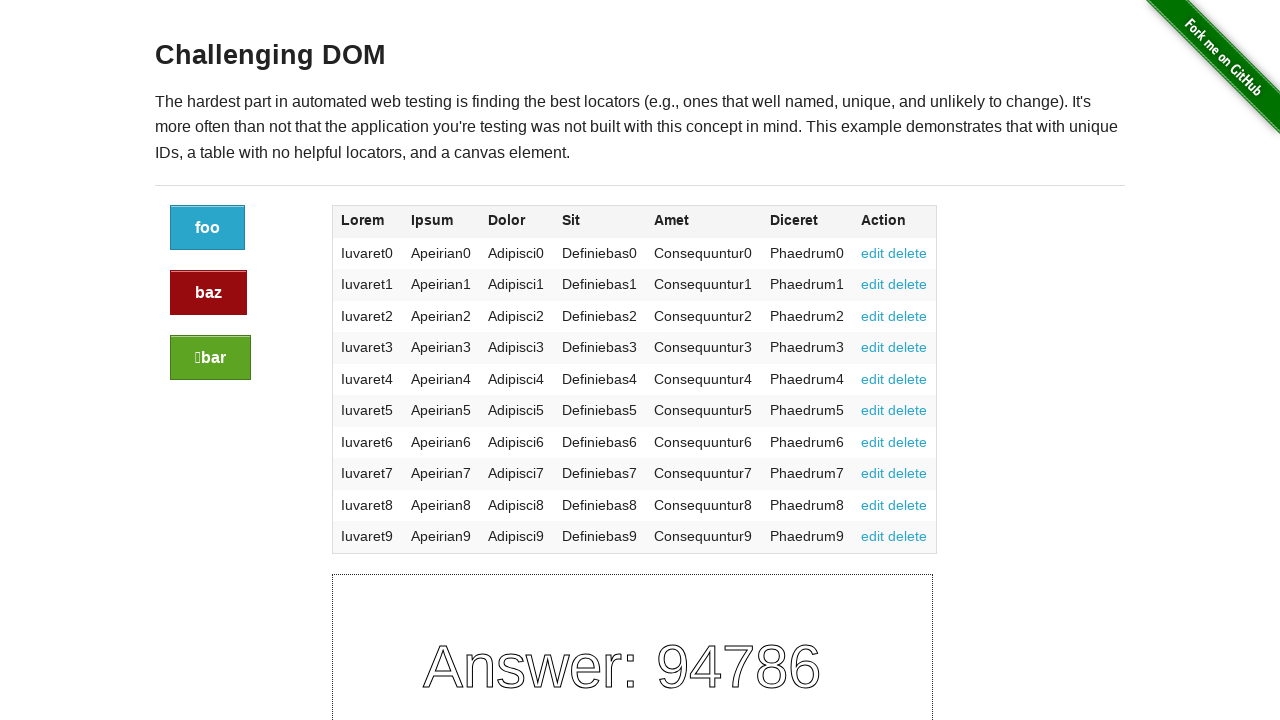

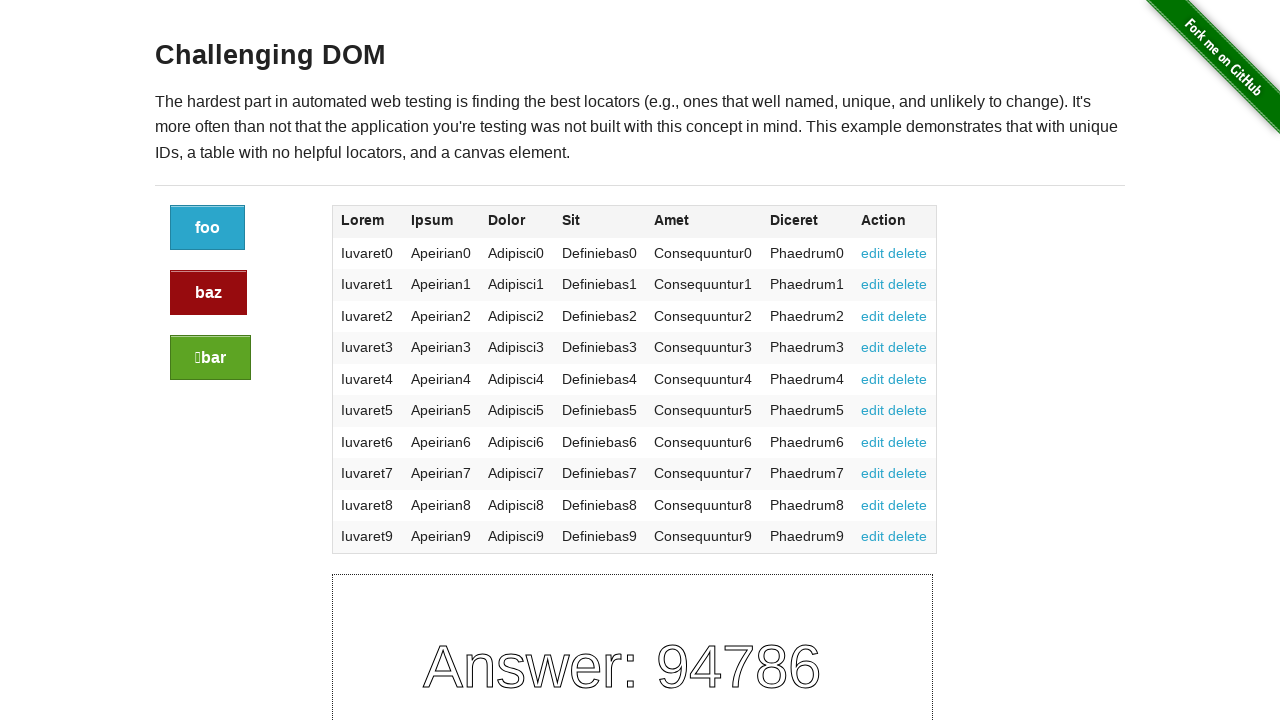